Tests declining a JavaScript confirmation dialog by clicking cancel

Starting URL: https://the-internet.herokuapp.com/javascript_alerts

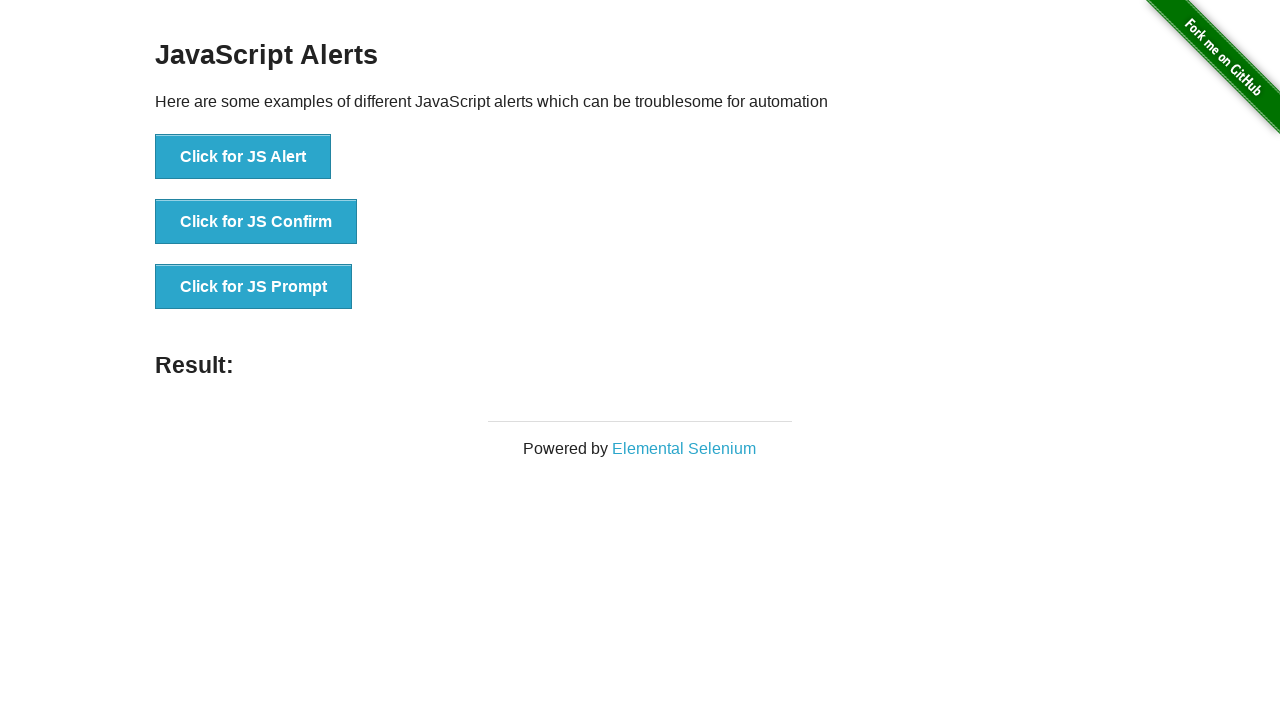

Set up dialog handler to dismiss confirmation alerts
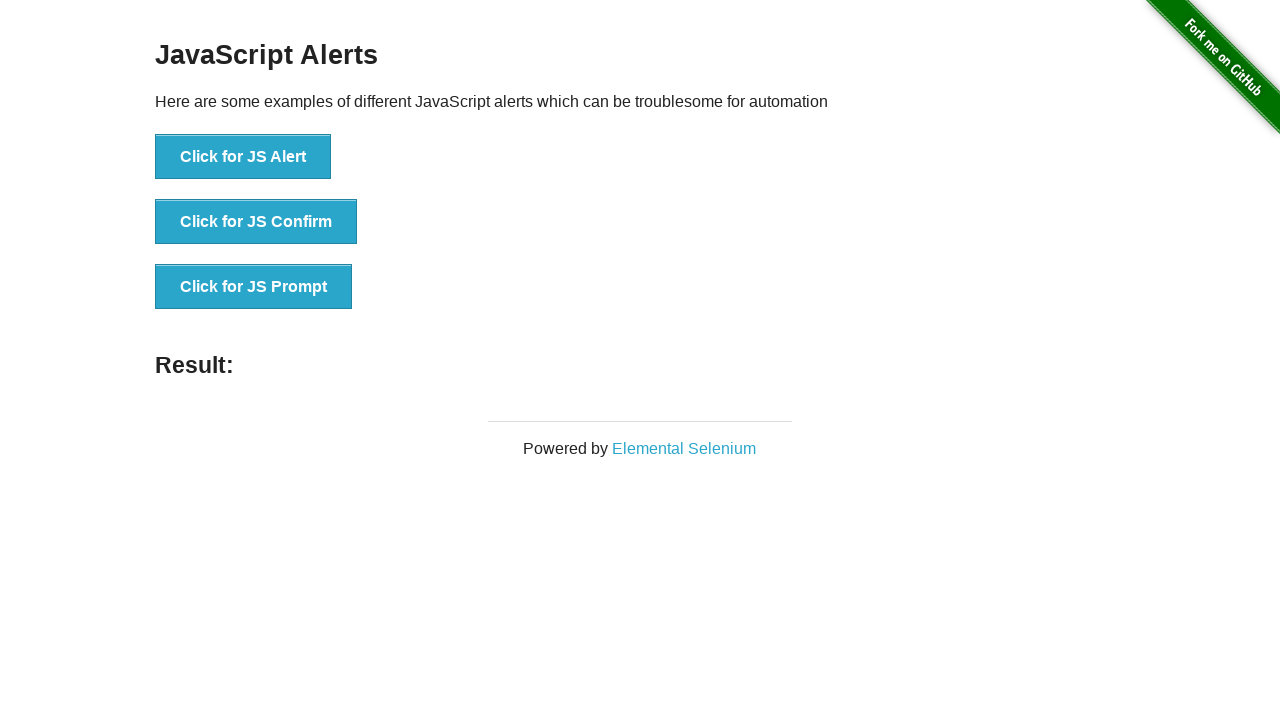

Clicked the JS Confirm button to trigger confirmation dialog at (256, 222) on button[onclick='jsConfirm()']
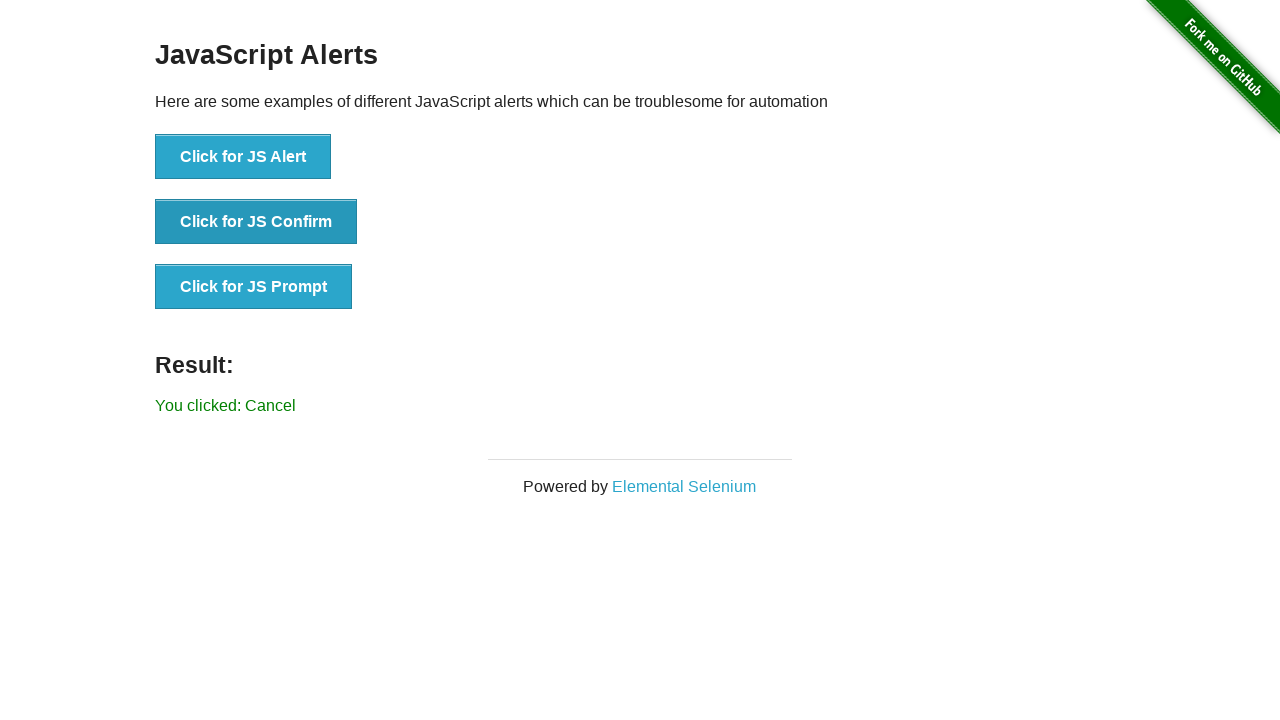

Confirmation dialog was dismissed and result text updated
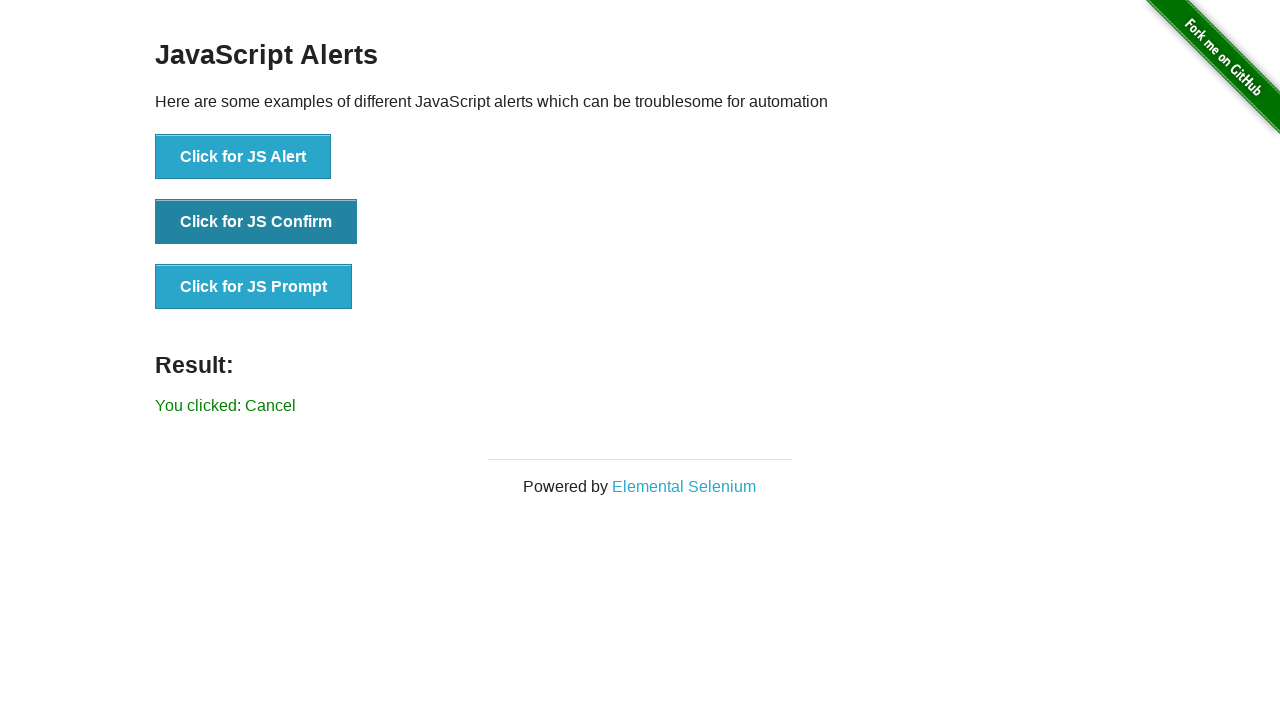

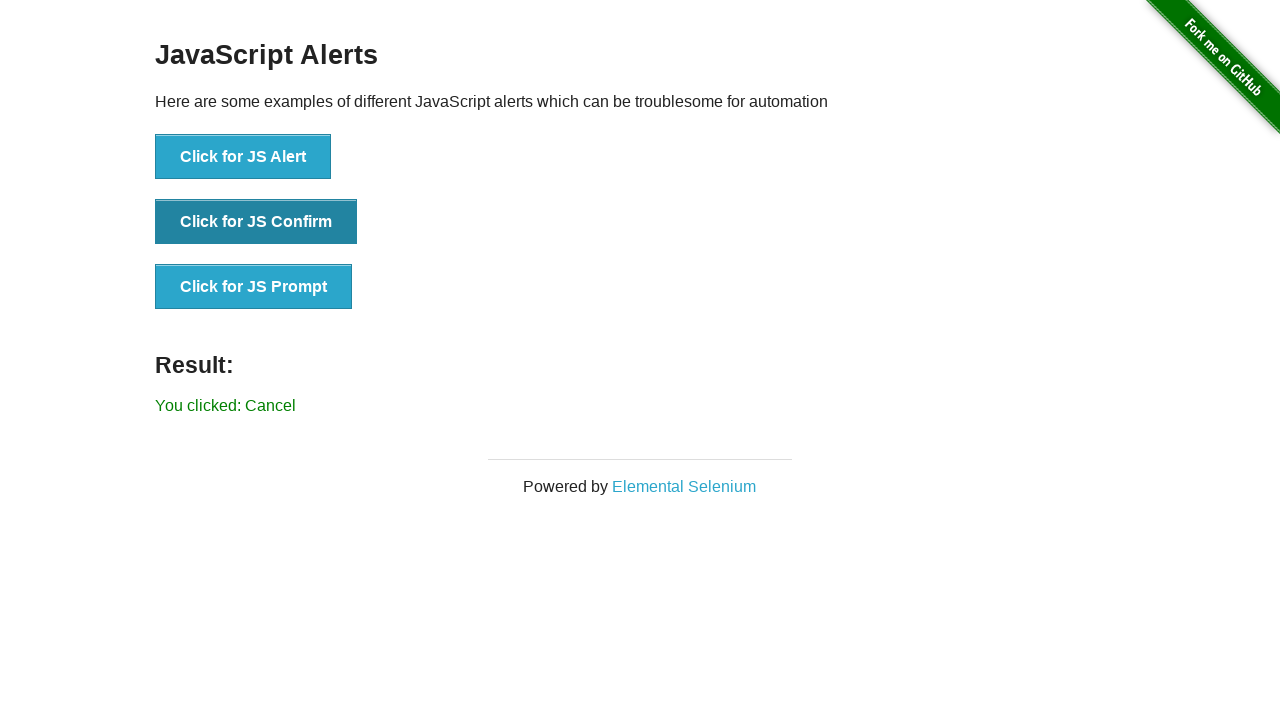